Tests a practice form by filling in name and email fields on a test automation practice website

Starting URL: https://testautomationpractice.blogspot.com/

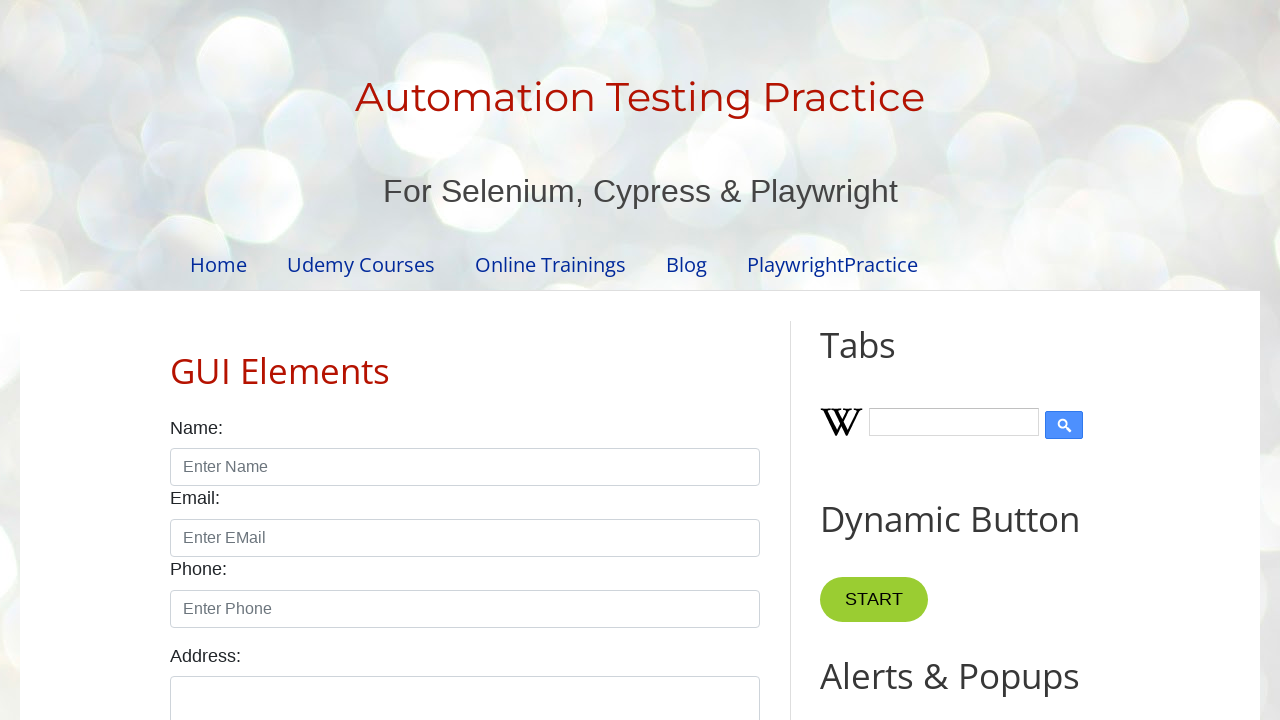

Filled name field with 'selenium' on #name
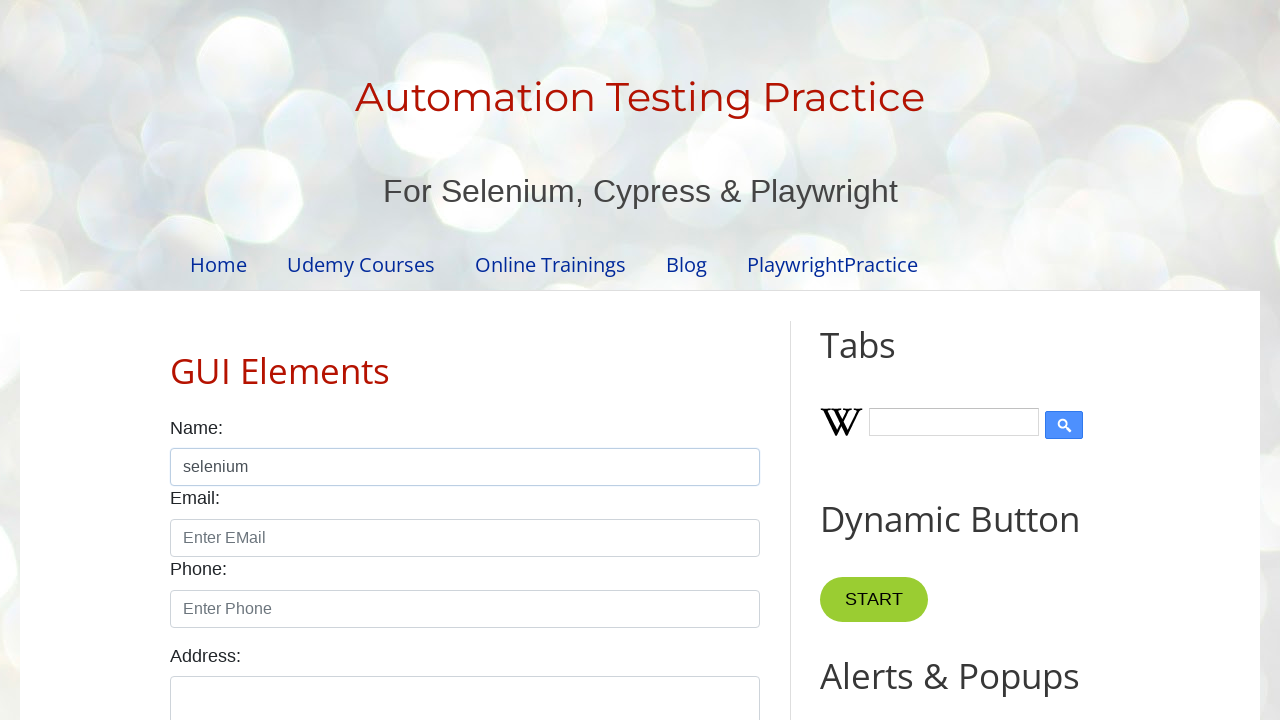

Filled email field with 'sele@gmail.com' on #email
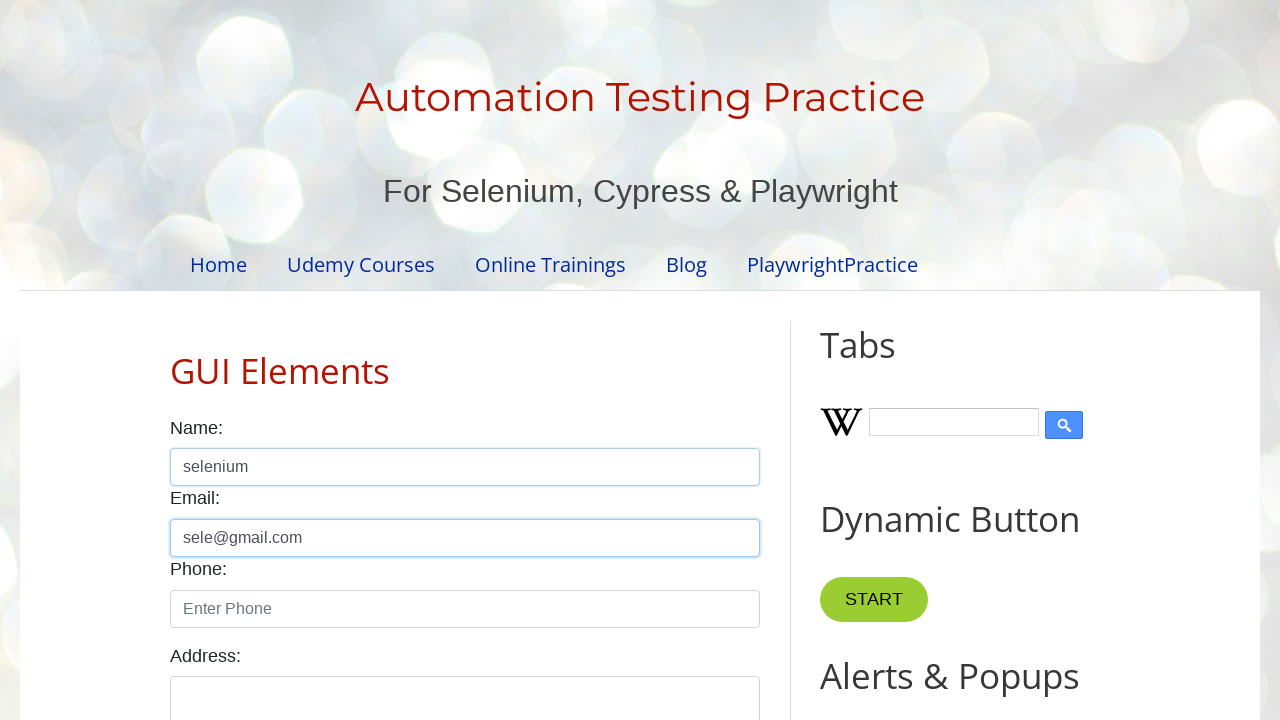

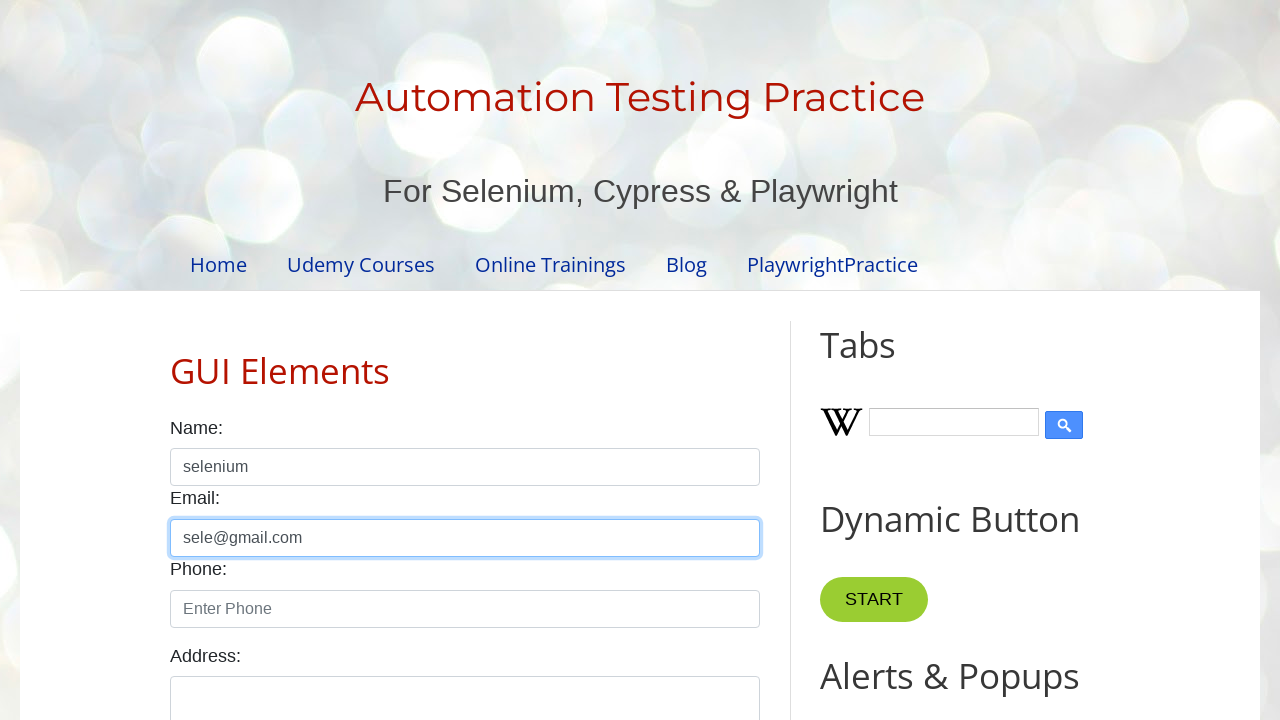